Tests file download functionality by navigating to a download page, finding a download link, and verifying that the linked file has the correct content type and is not empty by examining its URL attributes.

Starting URL: http://the-internet.herokuapp.com/download

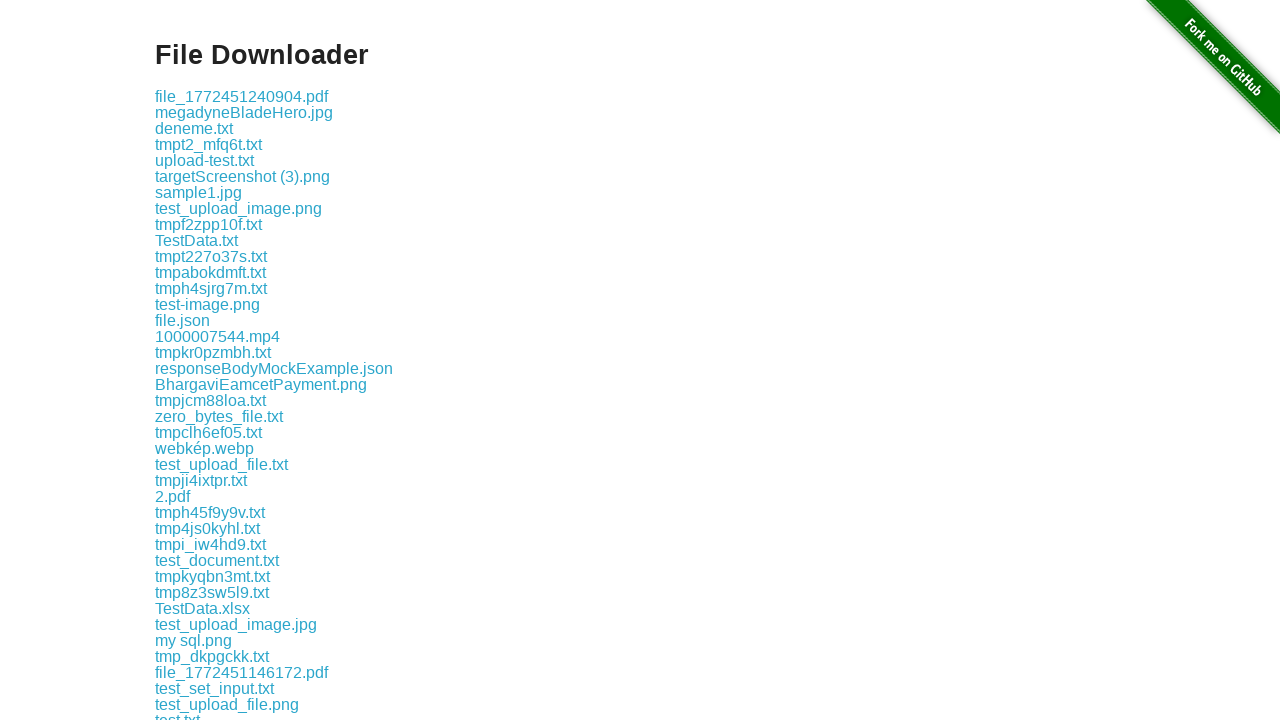

Waited for download links to be available
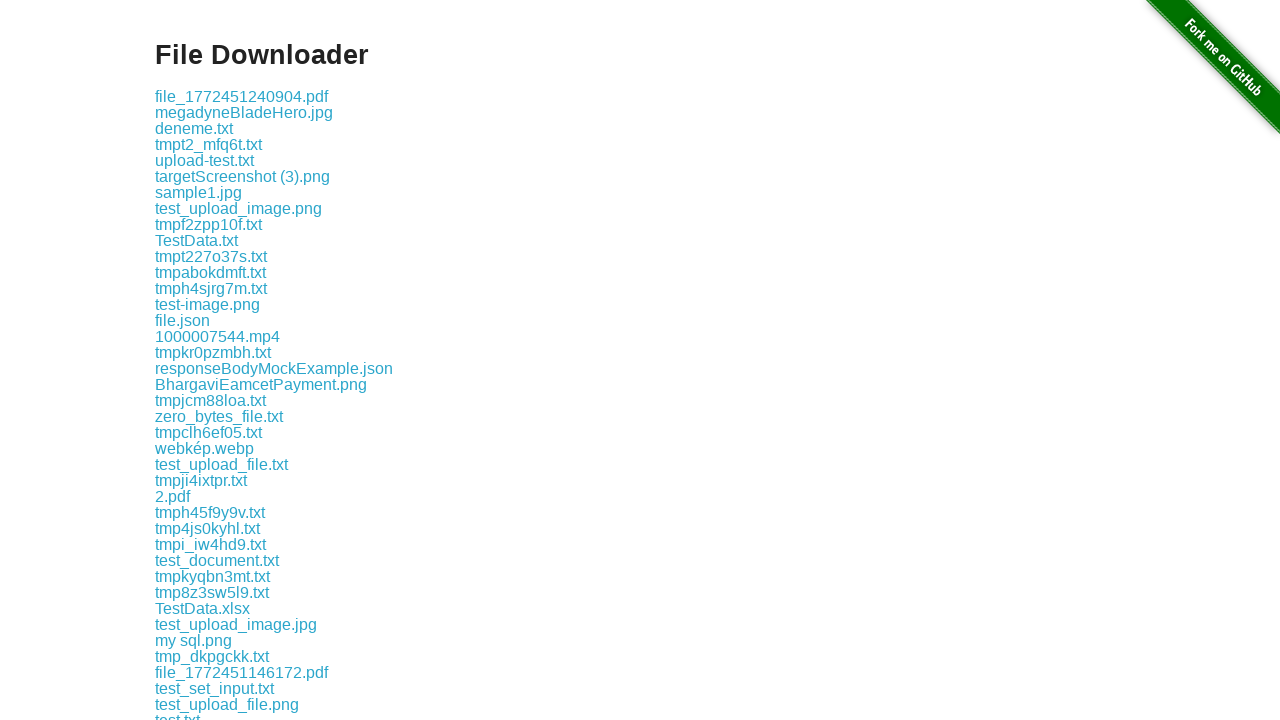

Located the first download link element
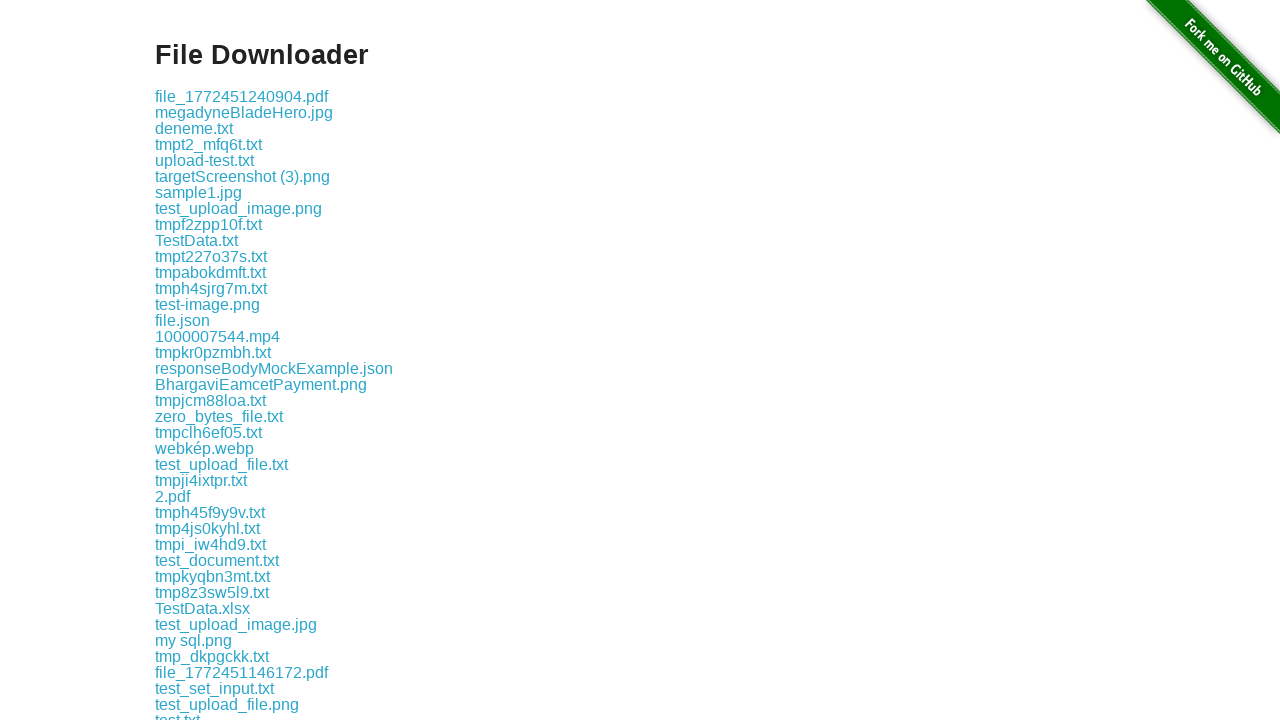

Retrieved href attribute from download link
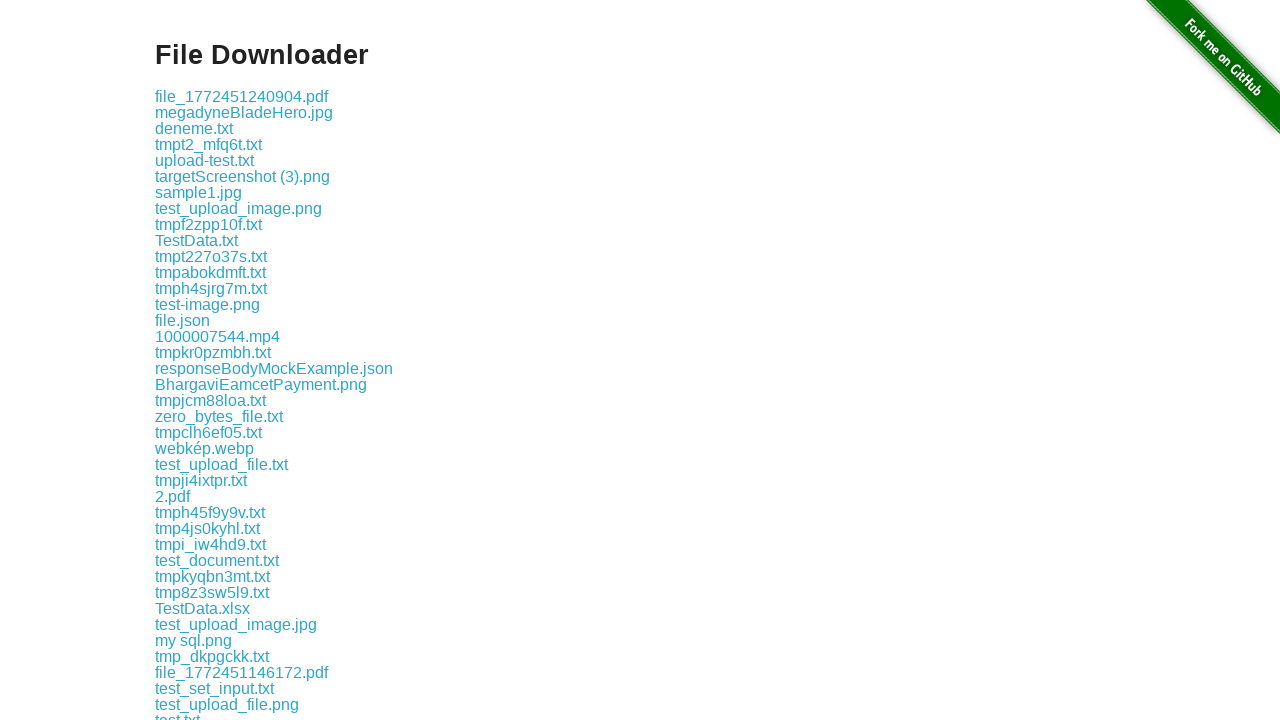

Verified that download link URL is not empty and valid
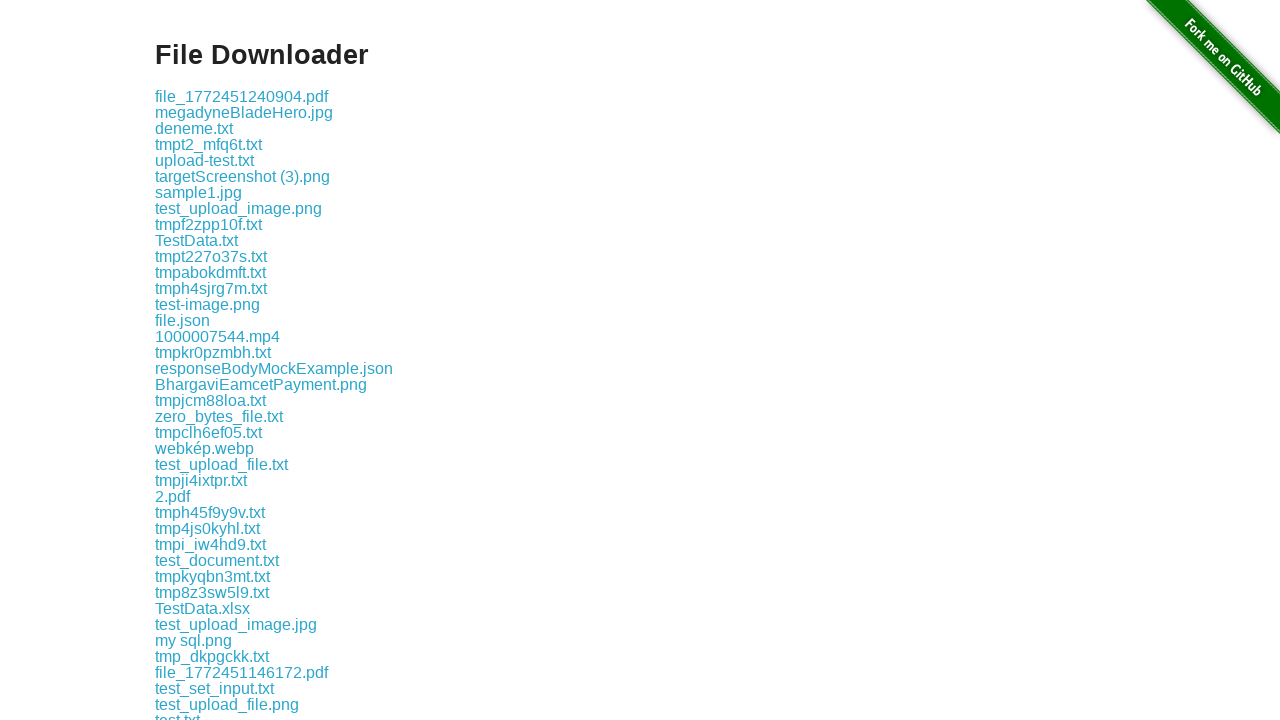

Clicked on the download link to verify accessibility at (242, 96) on .example a >> nth=0
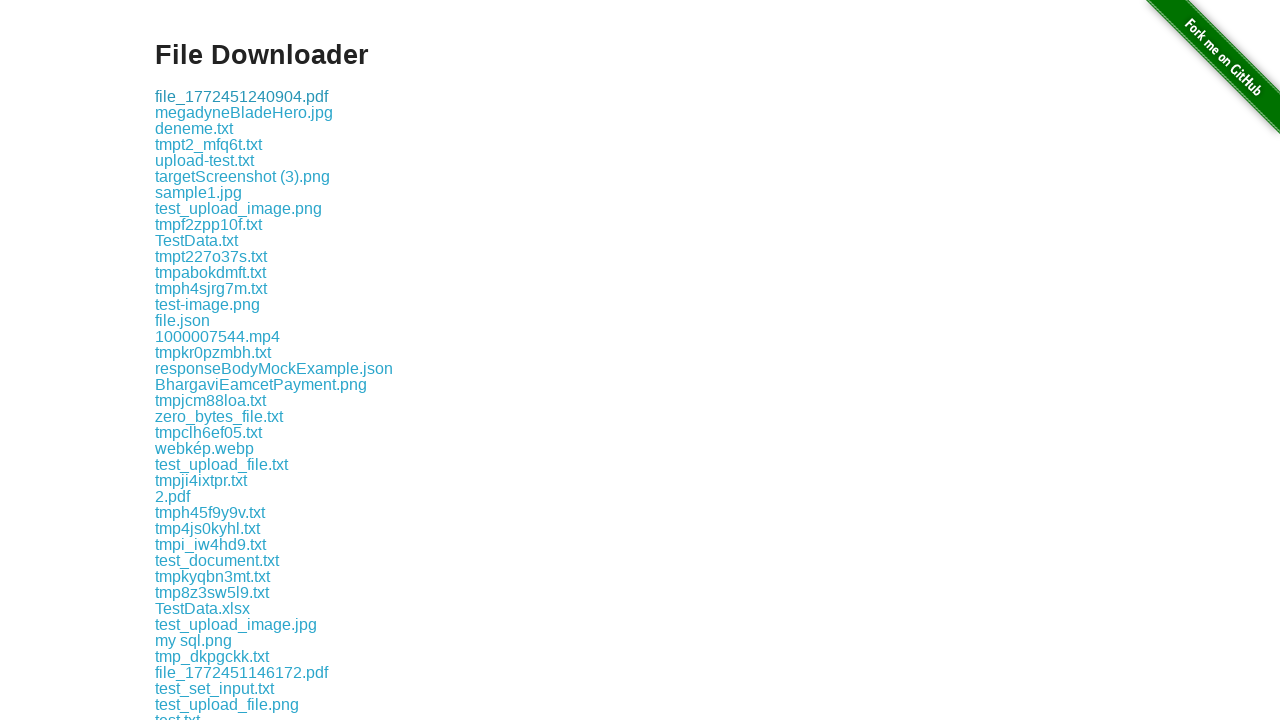

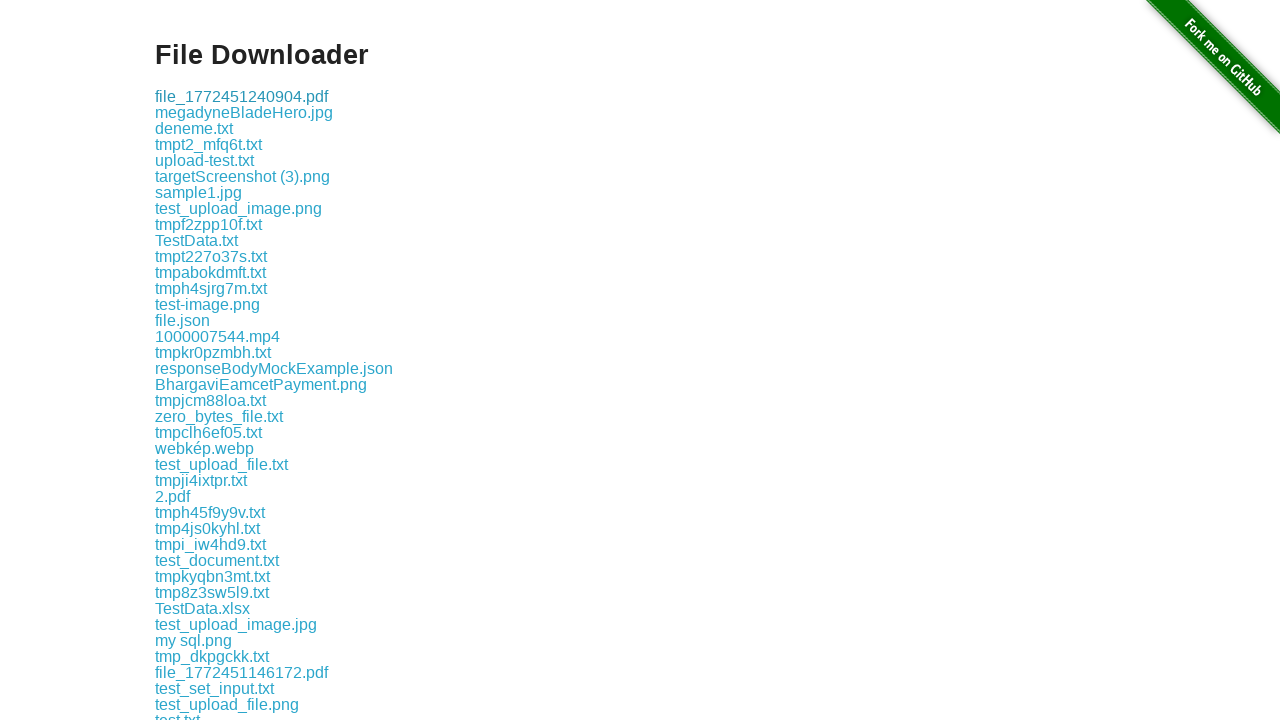